Tests serial permissions with block setting by navigating to permission.site and clicking the serial button

Starting URL: https://permission.site/

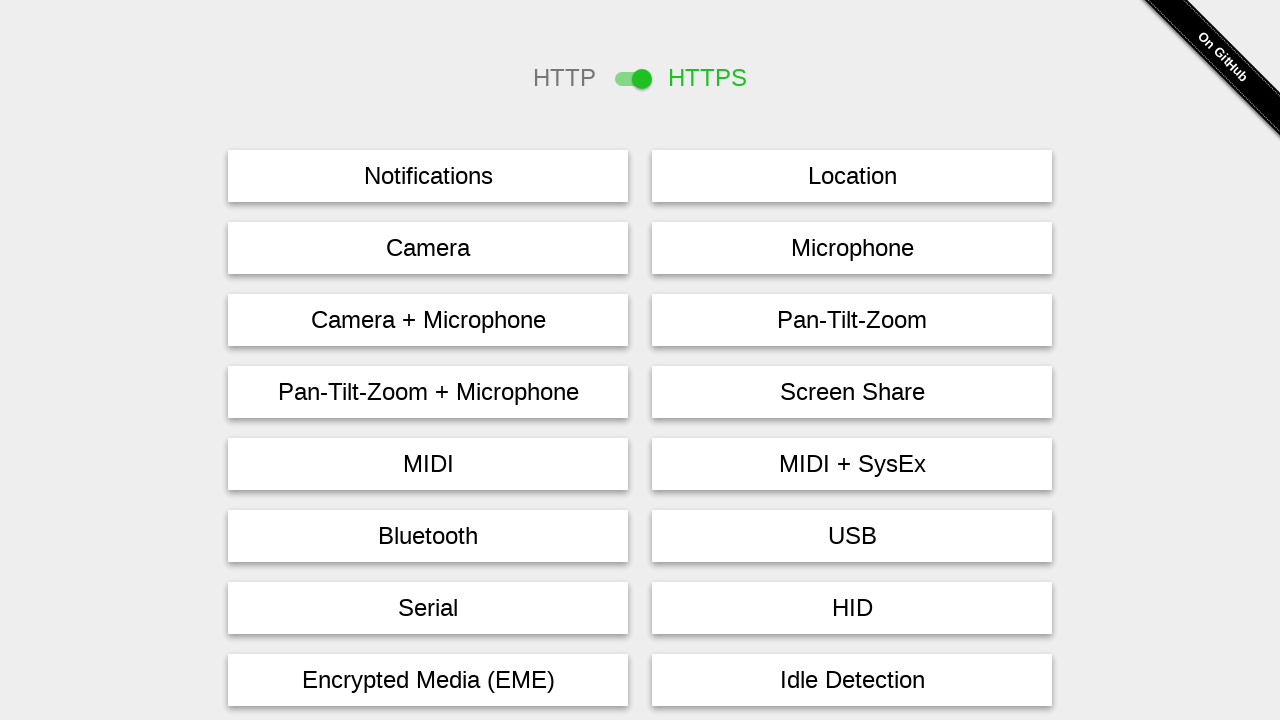

Clicked serial permissions test button at (428, 608) on #serial
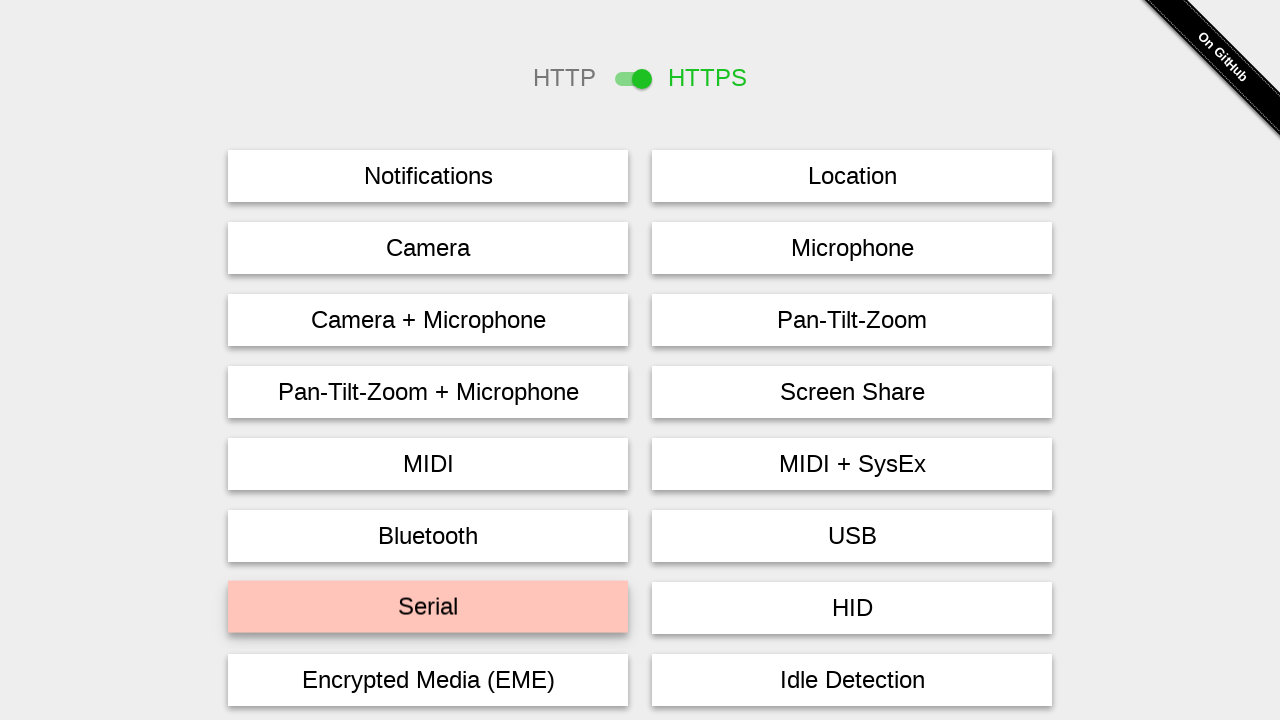

Waited for permission action to complete
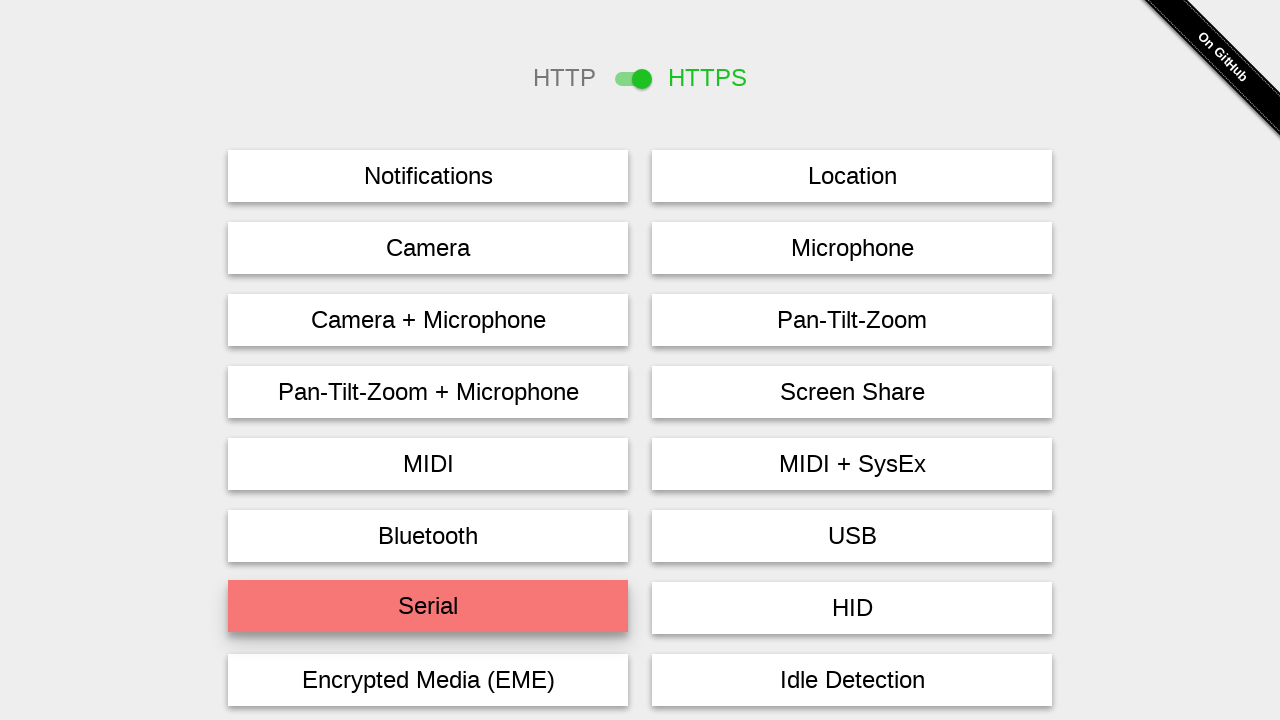

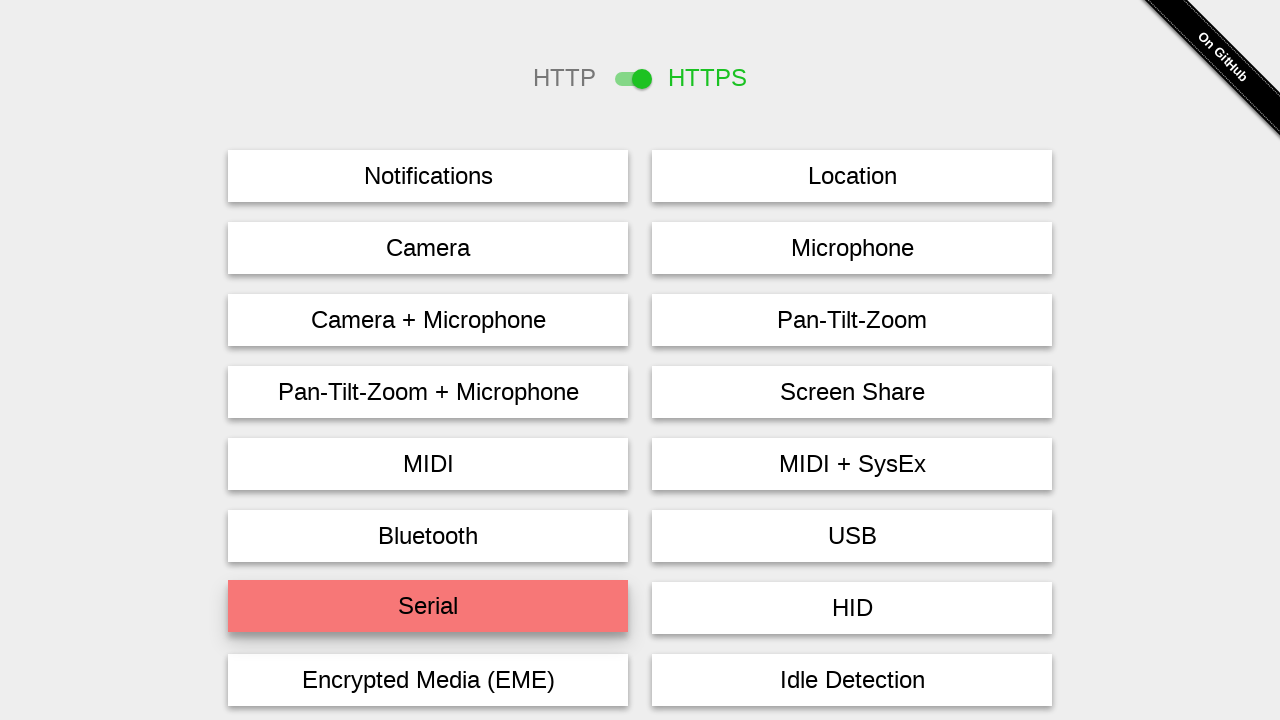